Fills the date of birth field in a DemoQA practice form by selecting all text and entering a new date

Starting URL: https://demoqa.com/automation-practice-form

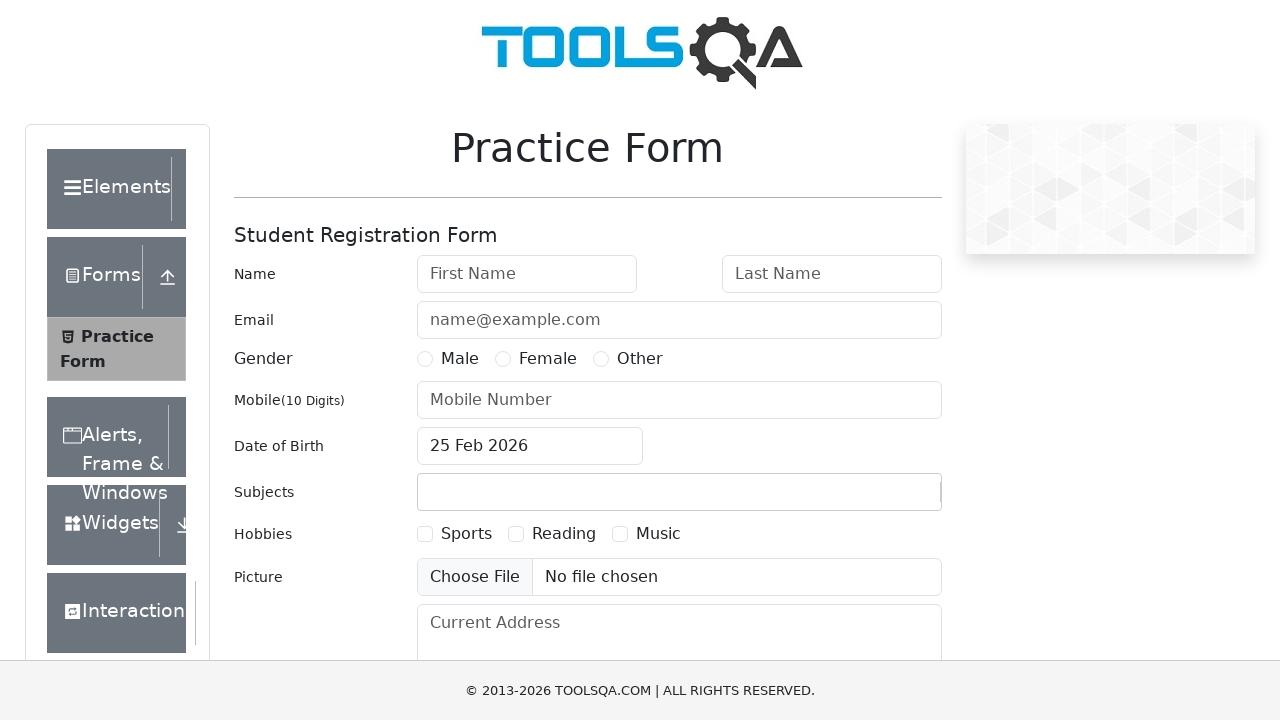

Clicked on date of birth input field at (530, 446) on #dateOfBirthInput
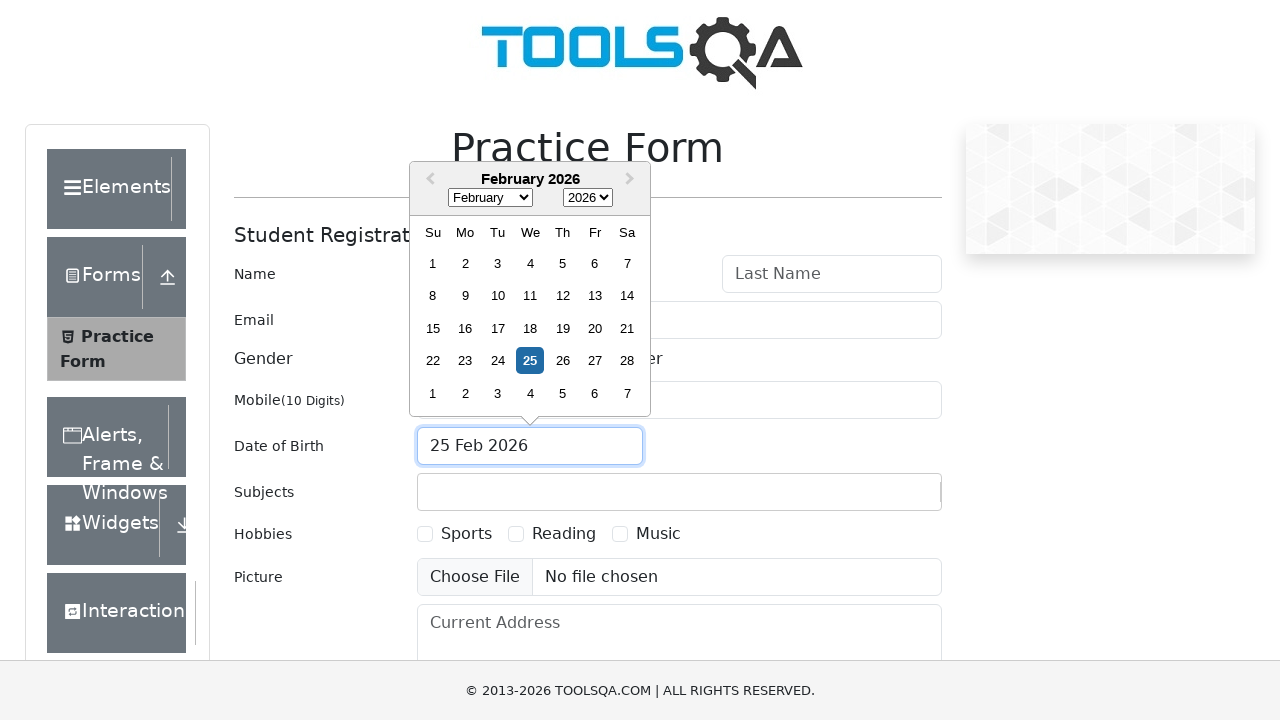

Selected all text in date of birth field using Ctrl+A
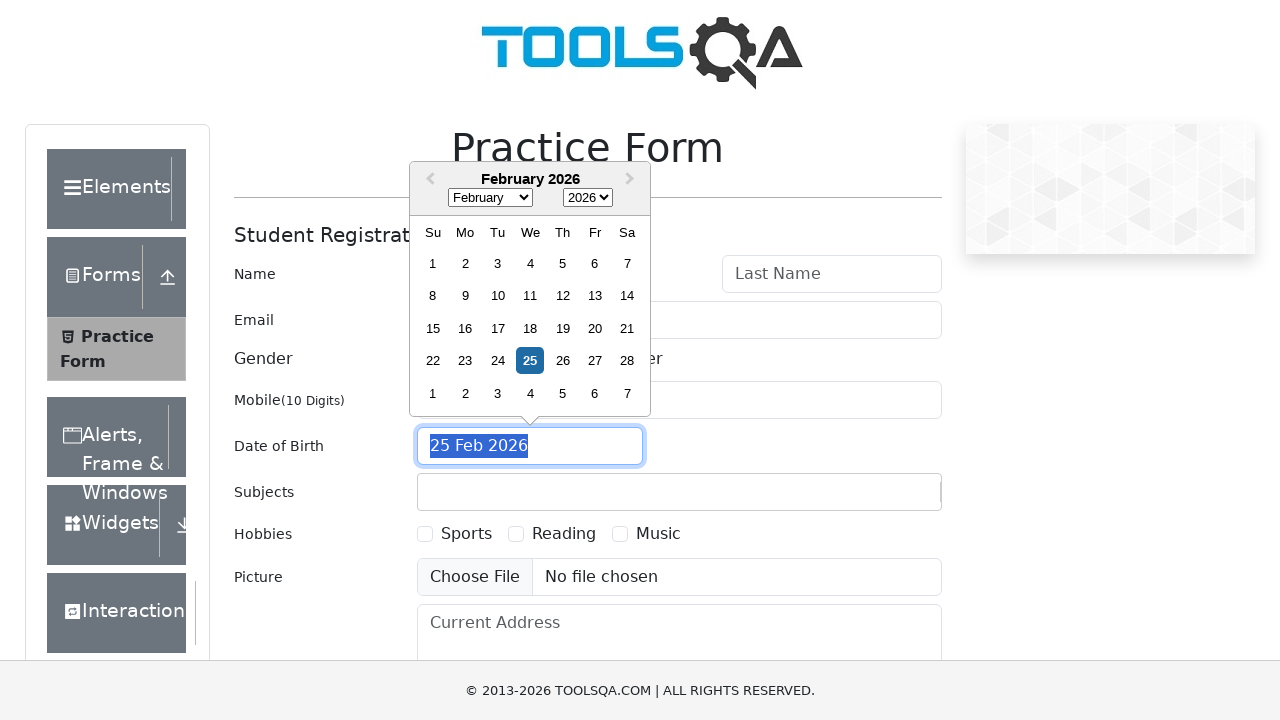

Entered new date of birth: 09 Aug 2001 on #dateOfBirthInput
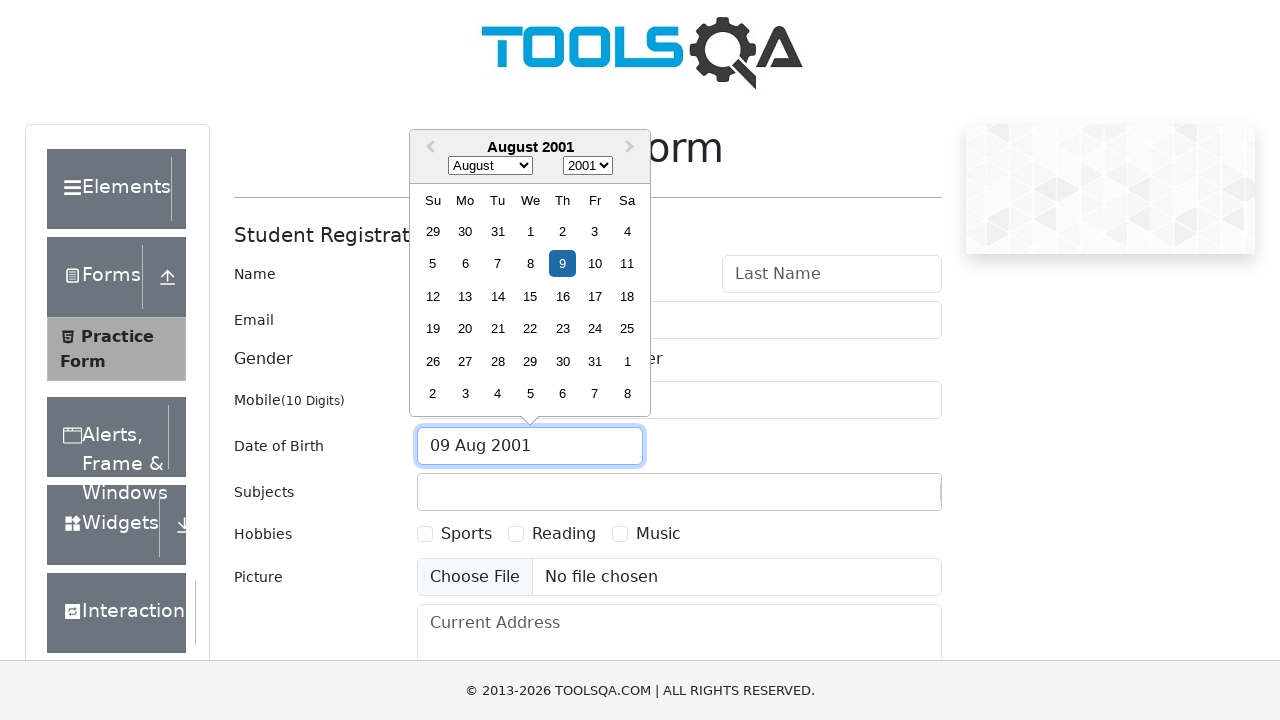

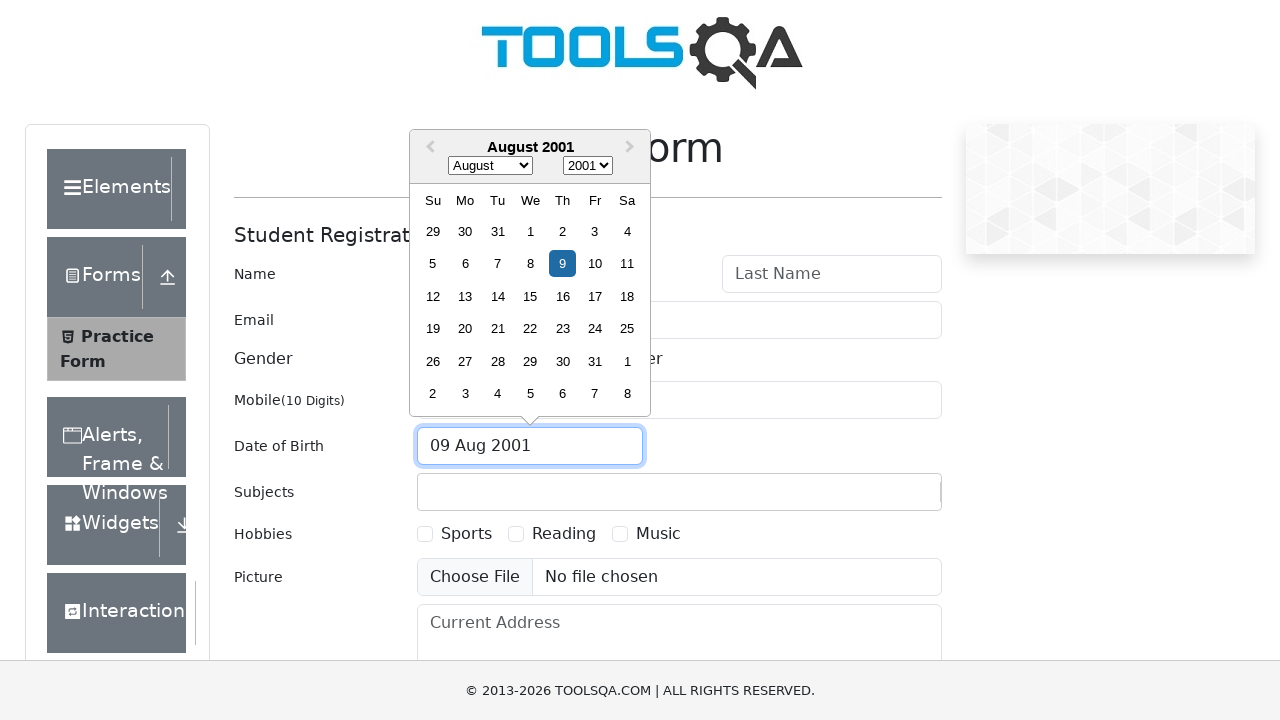